Tests sorting the Due column in descending order by clicking the 4th column header twice and verifying the numeric values are sorted in reverse order.

Starting URL: http://the-internet.herokuapp.com/tables

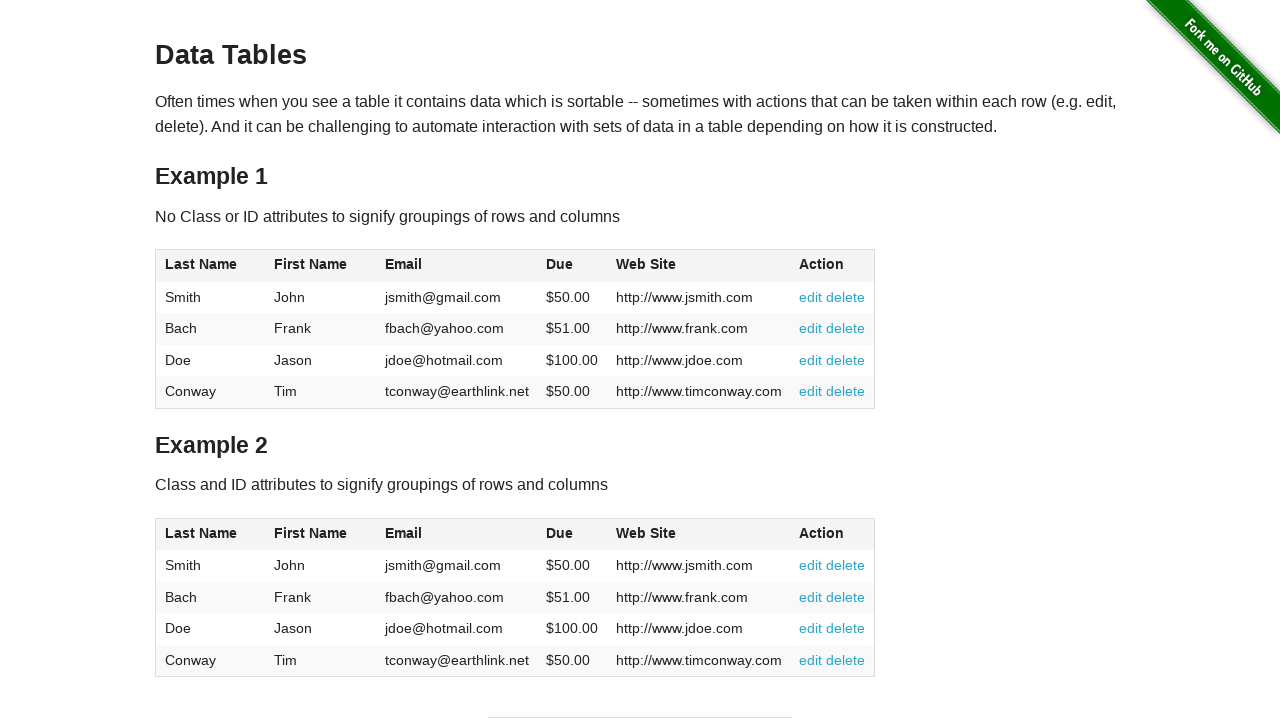

Clicked Due column header (4th column) for initial sort at (572, 266) on #table1 thead tr th:nth-child(4)
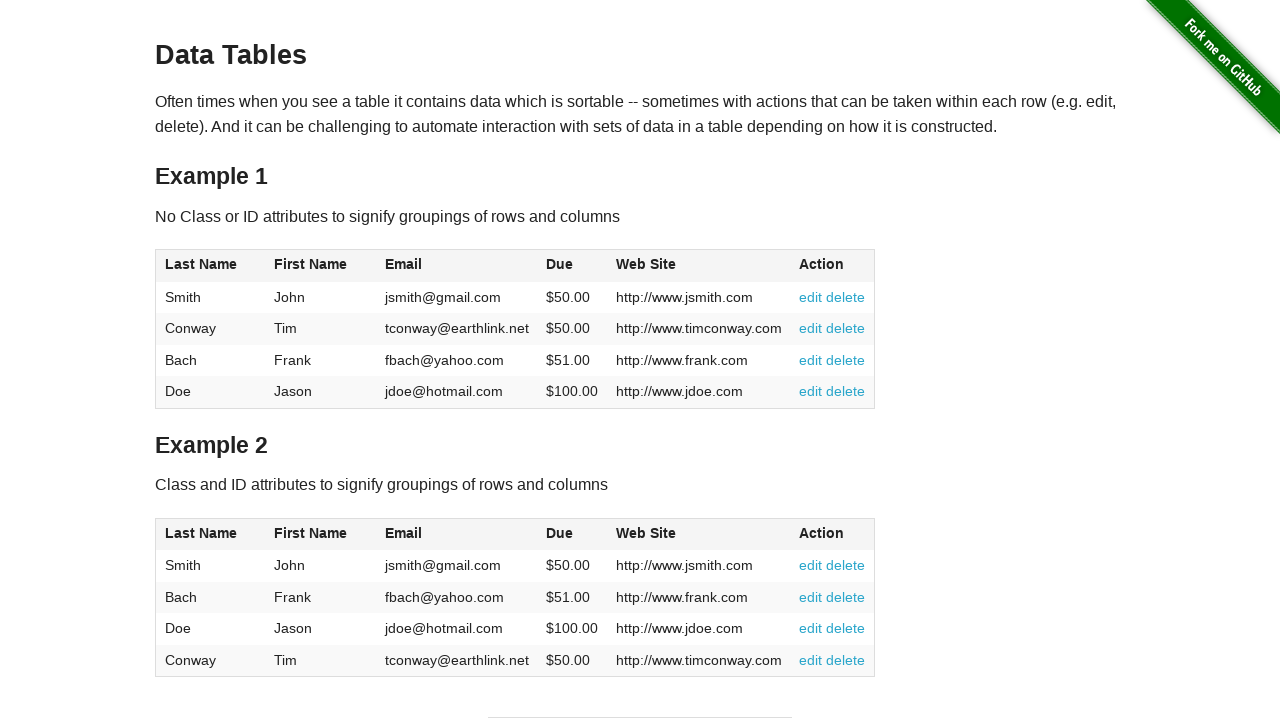

Clicked Due column header again to sort in descending order at (572, 266) on #table1 thead tr th:nth-child(4)
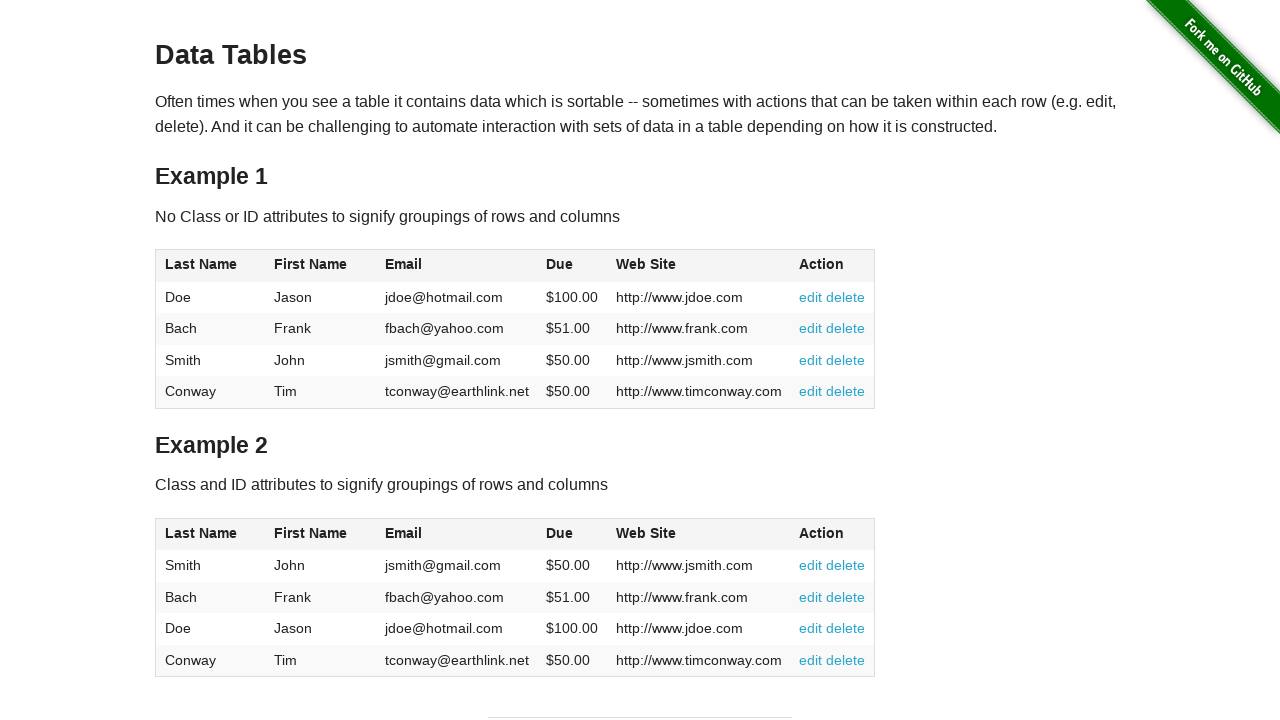

Table data loaded and Due column values are now visible
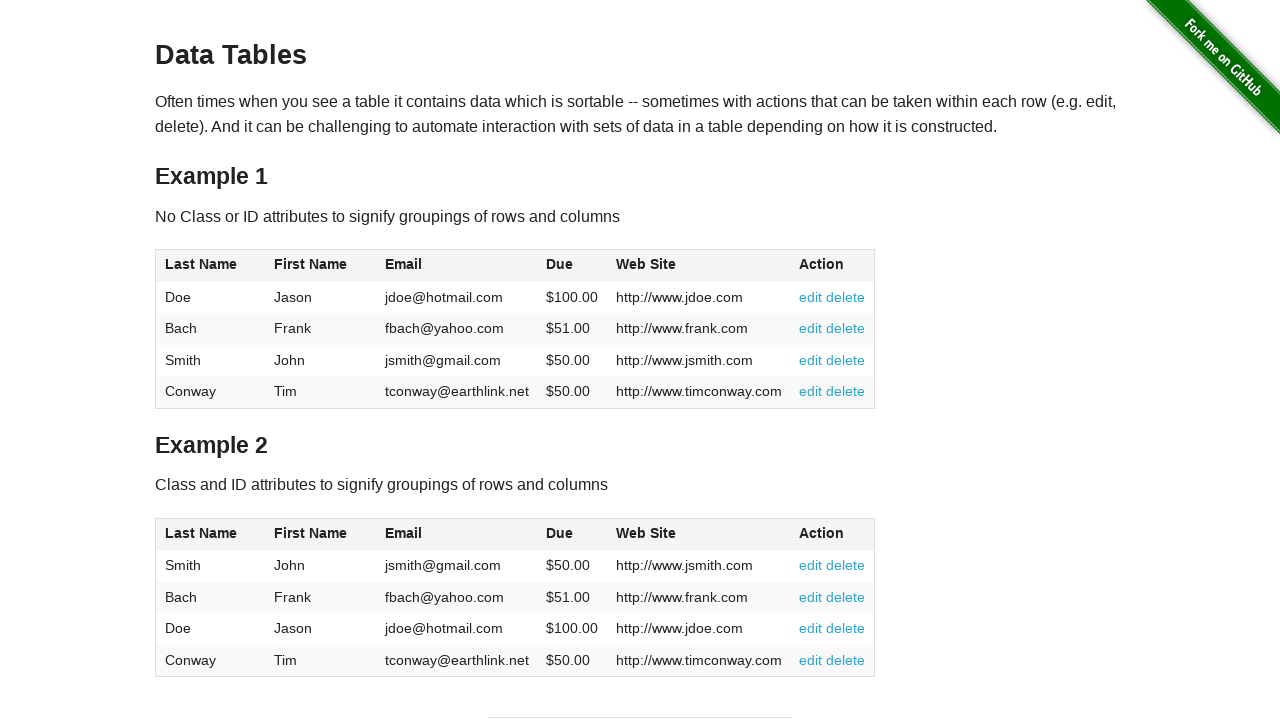

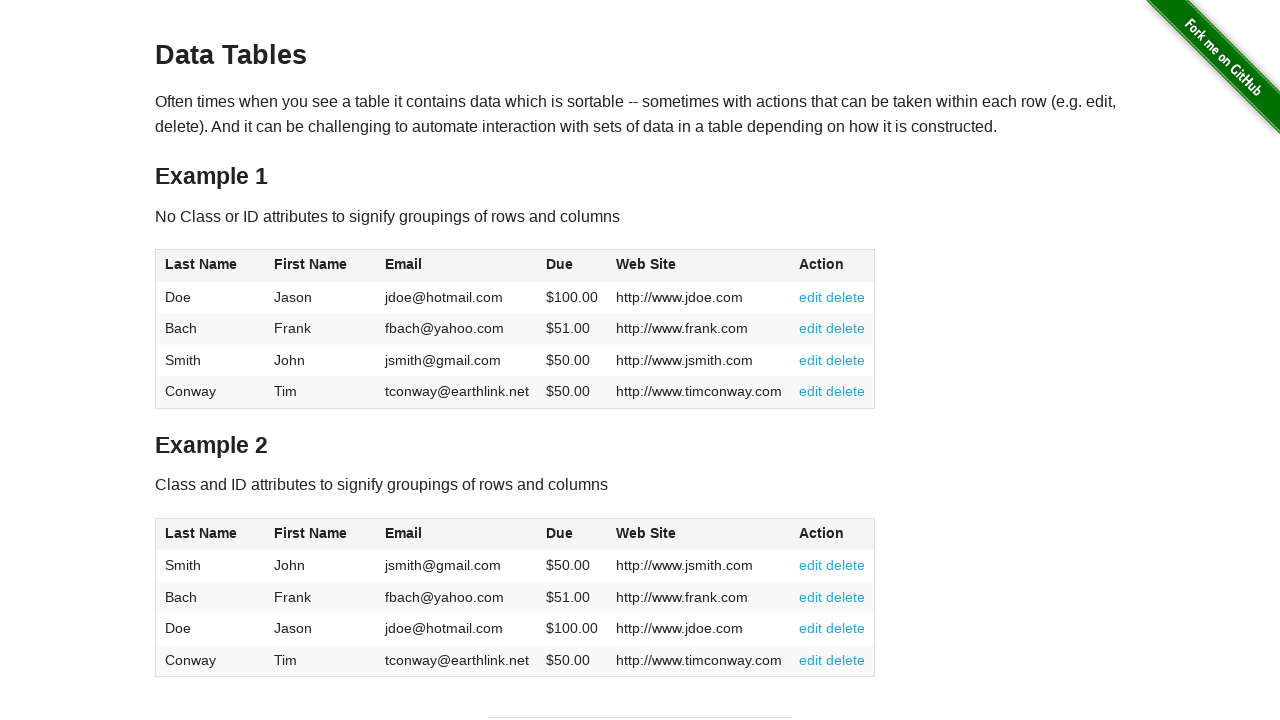